Navigates to the Ciceroni website and verifies the page loads successfully by checking for page content.

Starting URL: https://ciceroni.in/

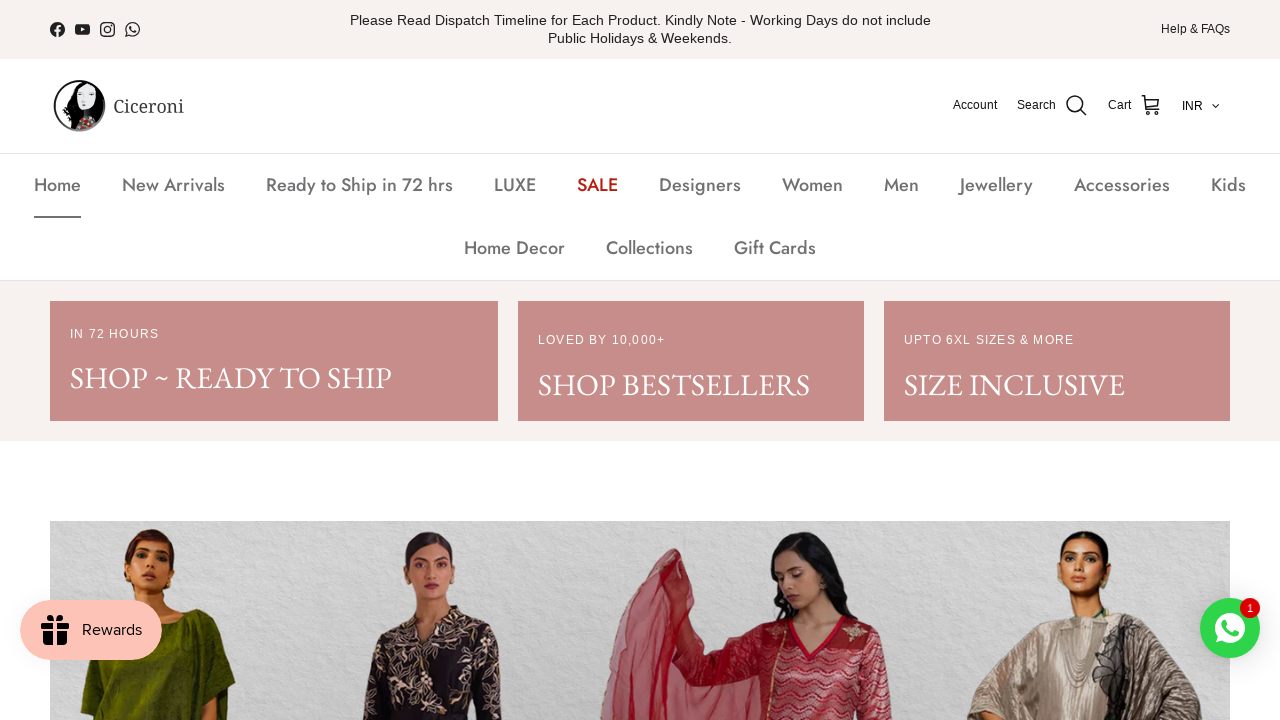

Waited for page to reach domcontentloaded state
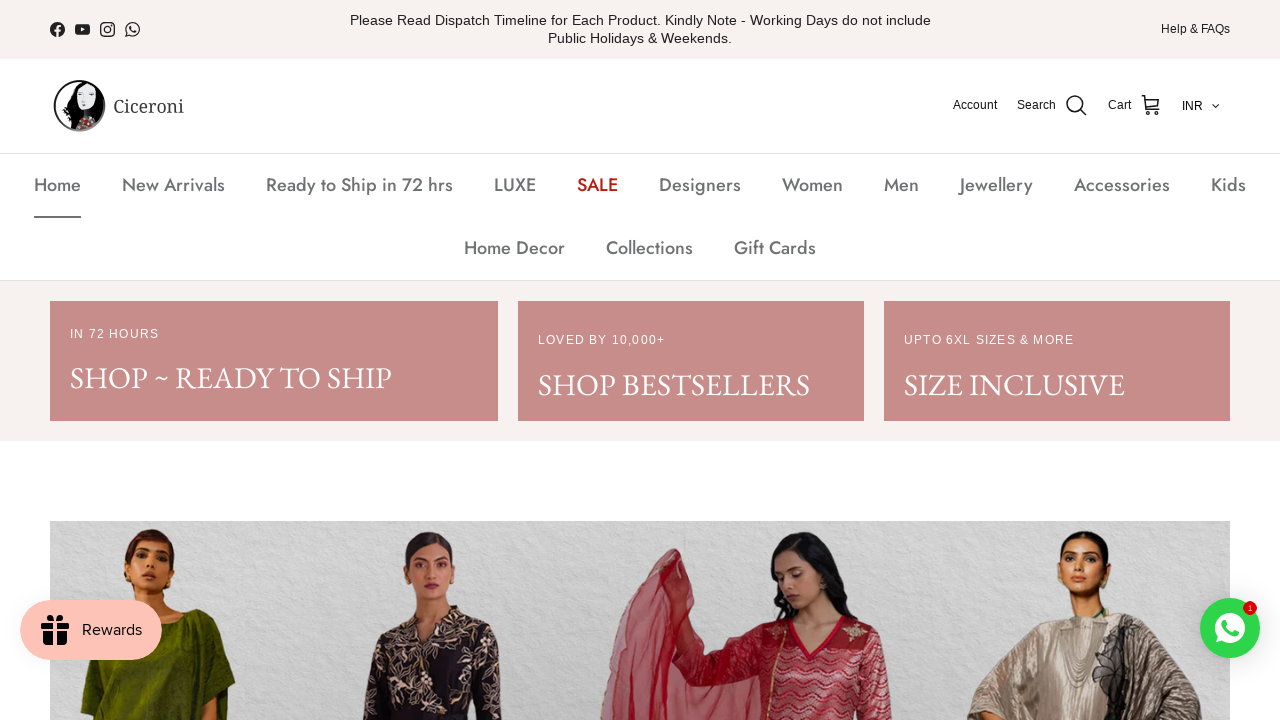

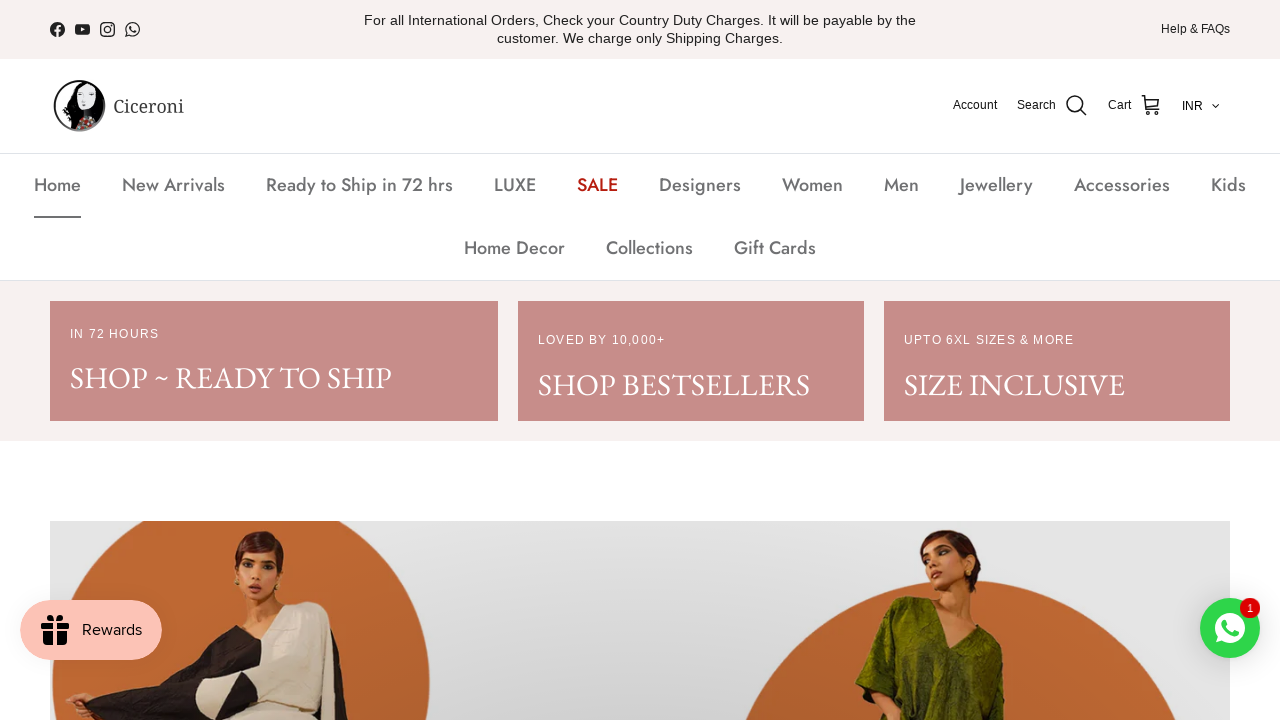